Tests the forgot password functionality by navigating to the login page, clicking the forgot password link, entering an email address, and submitting the password reset request.

Starting URL: https://ecubeapps.com

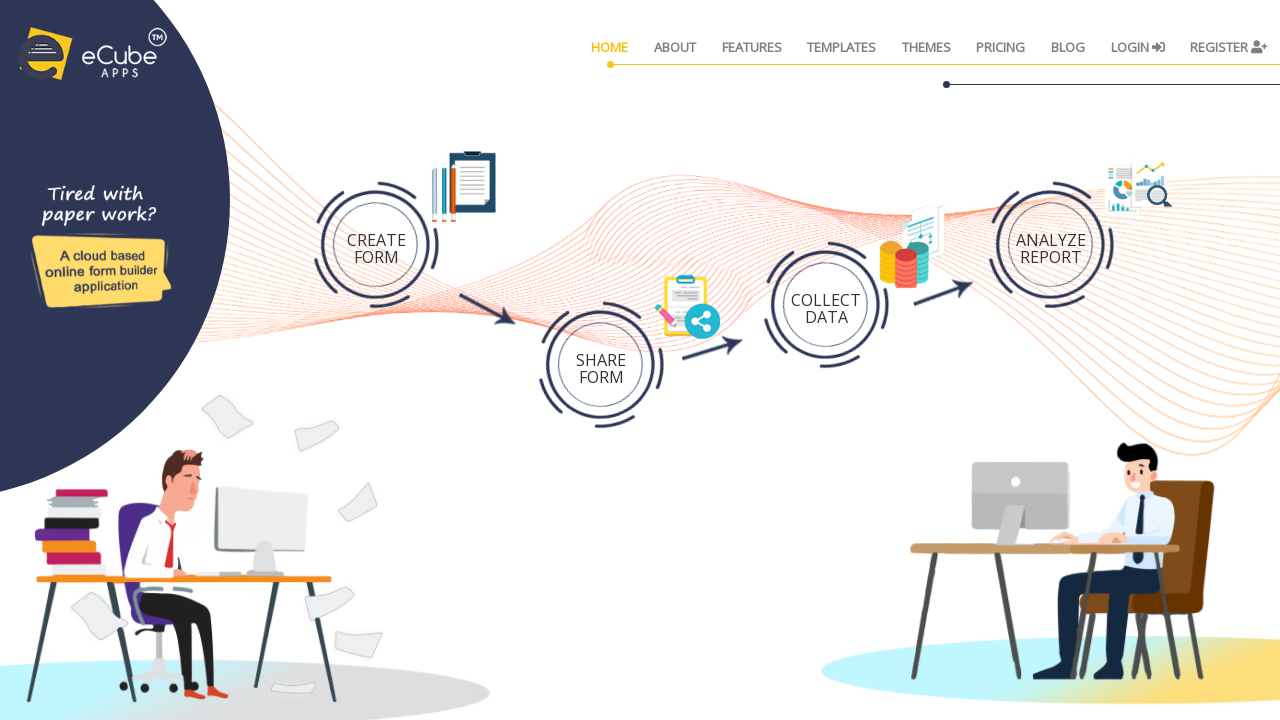

Clicked on login/sign-in link in navigation at (1138, 47) on xpath=//header/nav[1]/div[1]/ul[1]/li[8]/a[1]
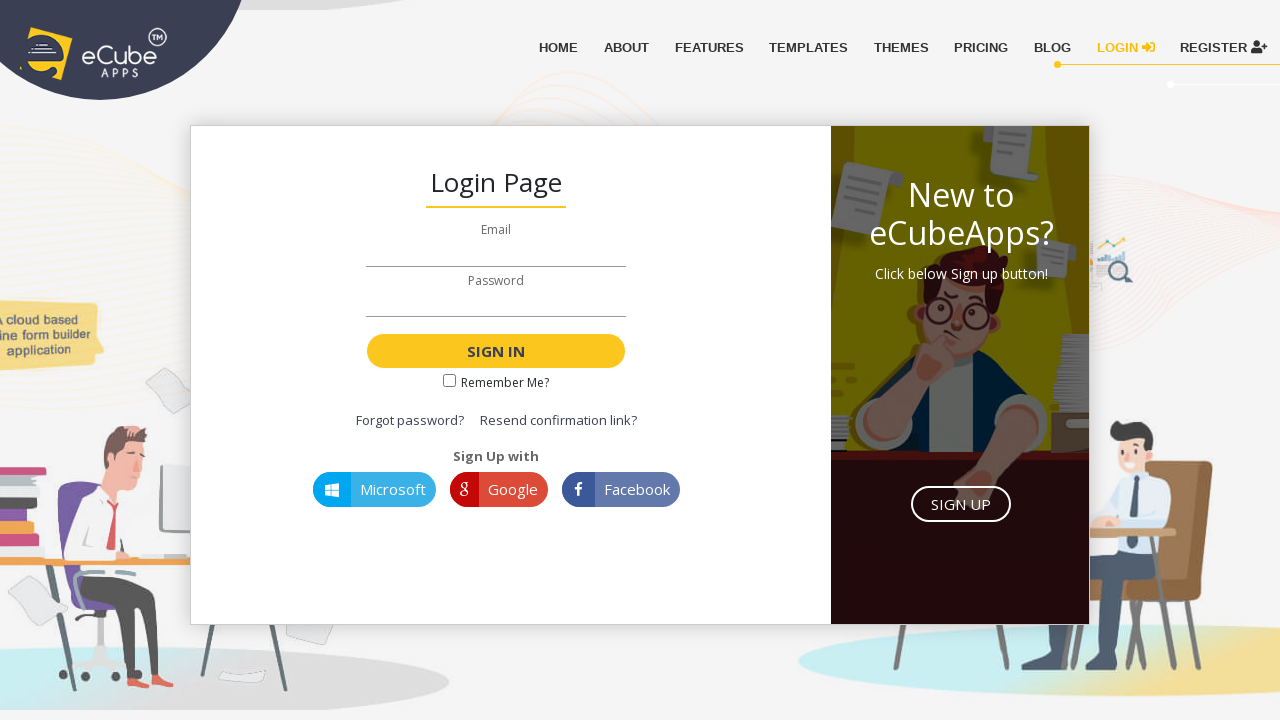

Waited 3 seconds for login page to load
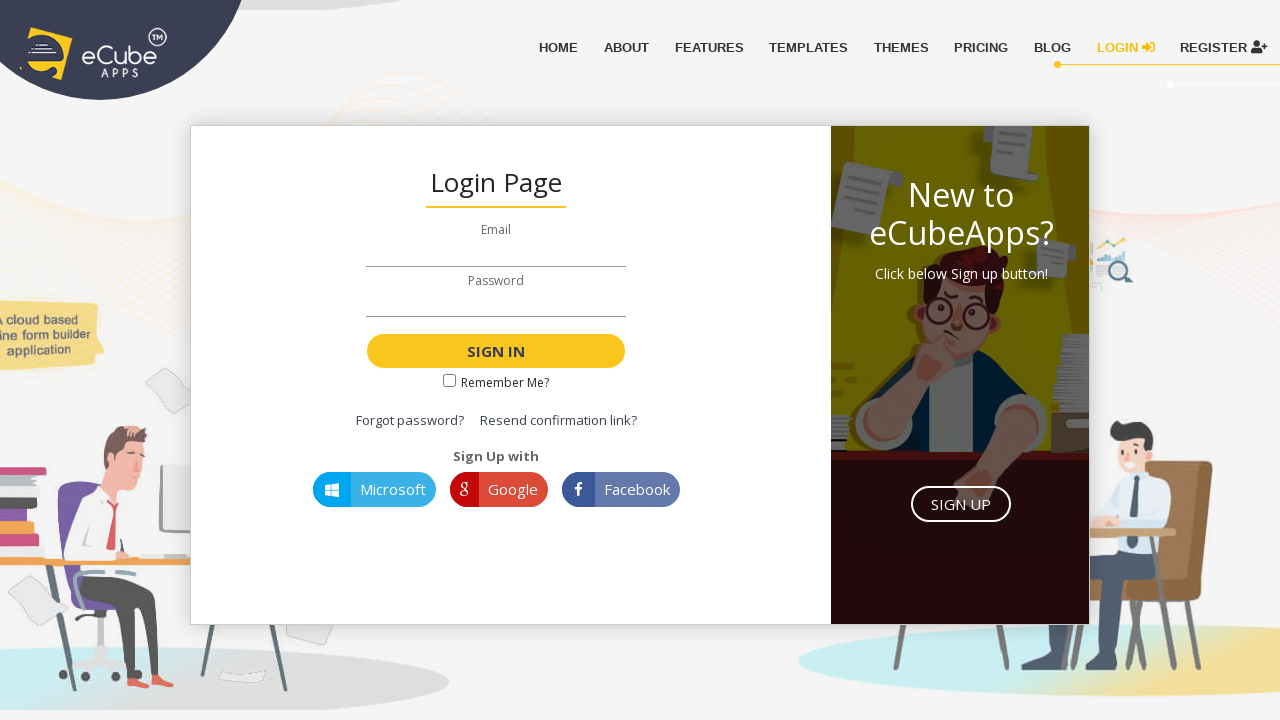

Clicked on 'Forgot password?' link at (410, 420) on xpath=//a[contains(text(),'Forgot password?')]
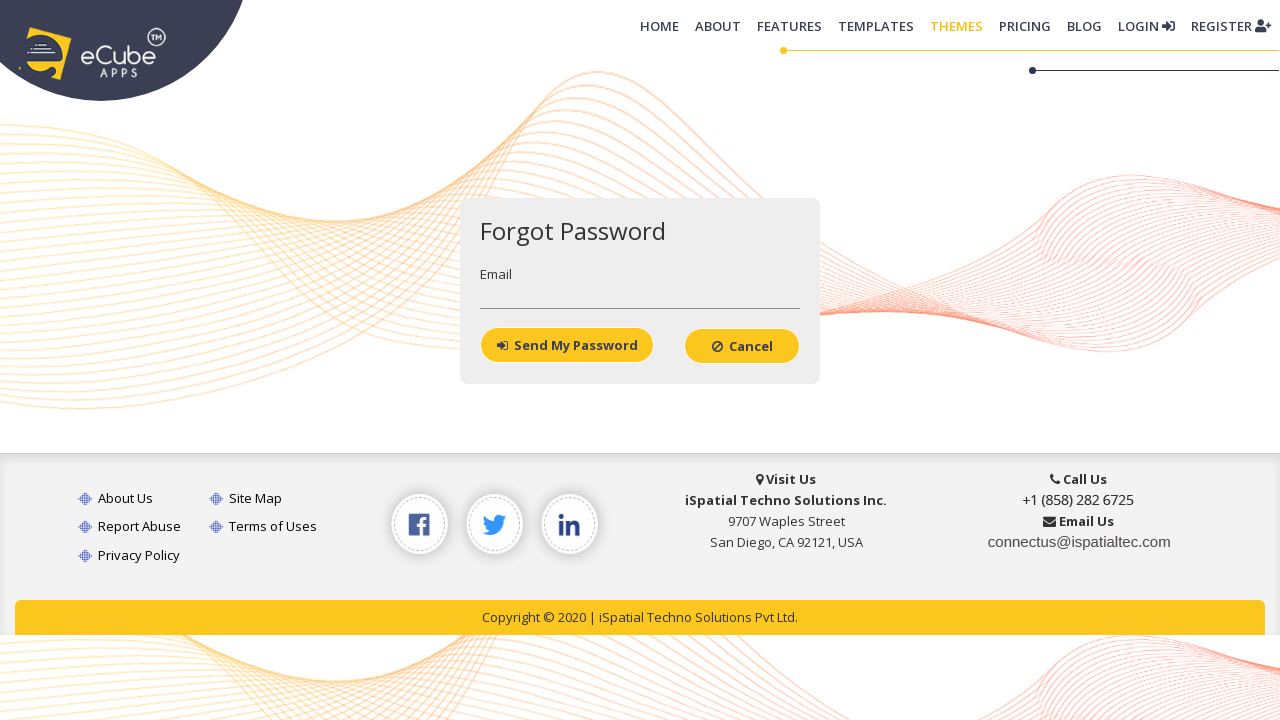

Forgot password form loaded with email input field
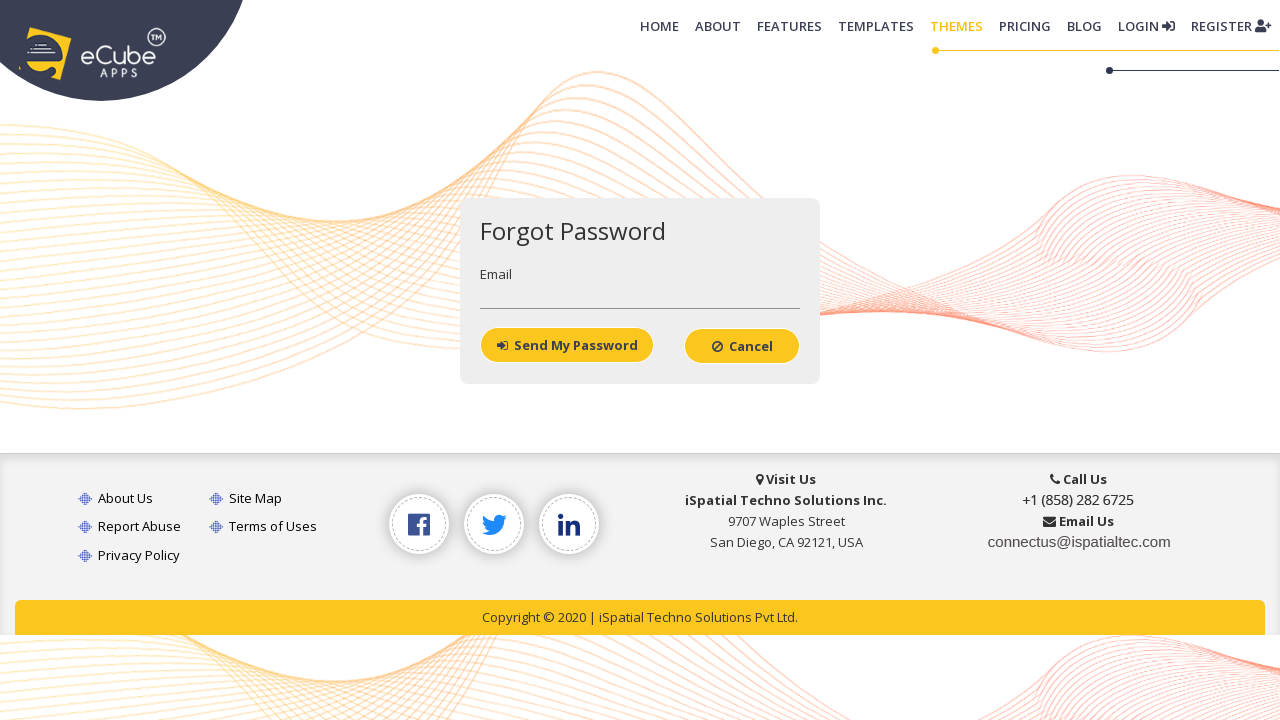

Clicked on email input field at (640, 296) on input#LoginName
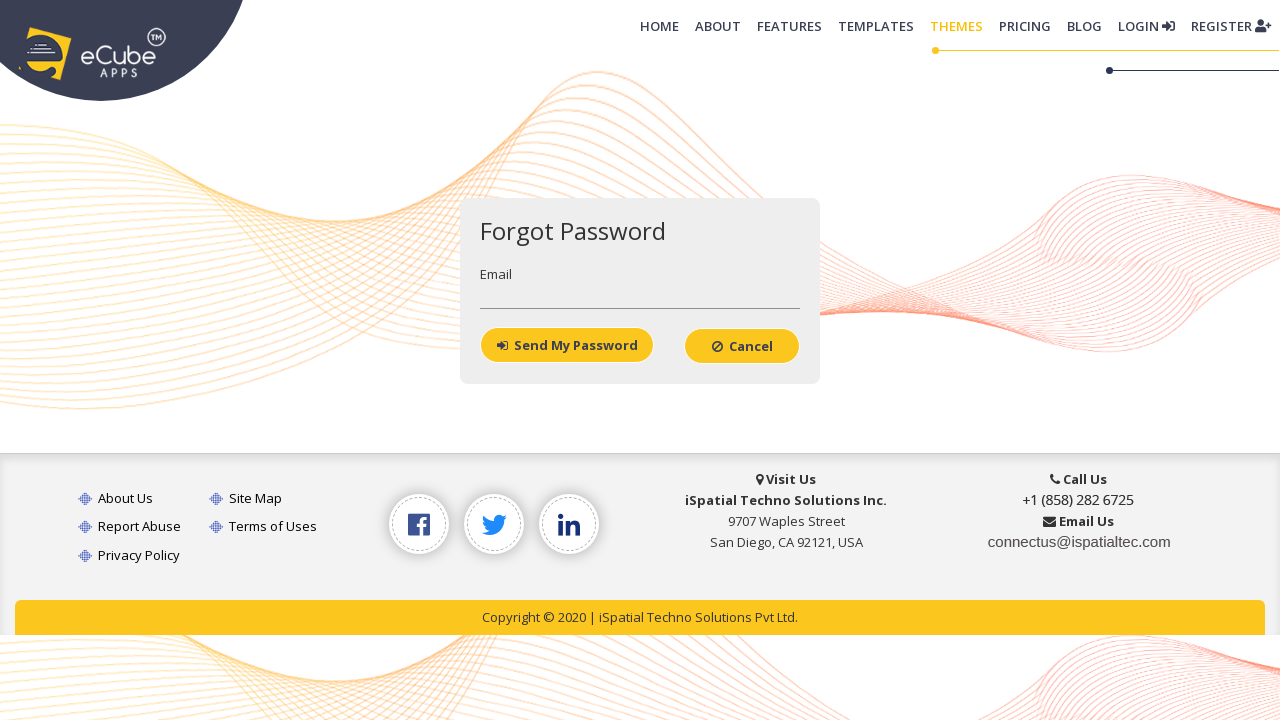

Entered email address 'testuser7842@yopmail.com' into email field on input#LoginName
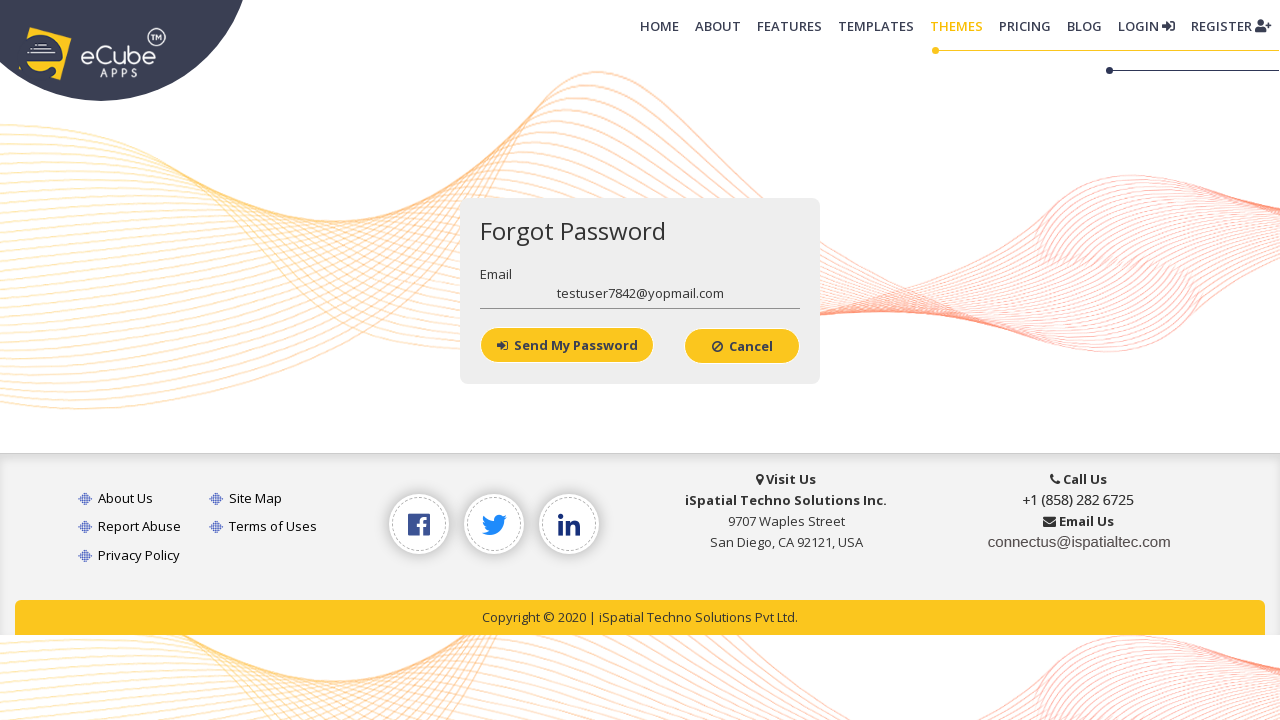

Clicked submit button to request password reset at (567, 345) on xpath=//div/button[@type='submit']
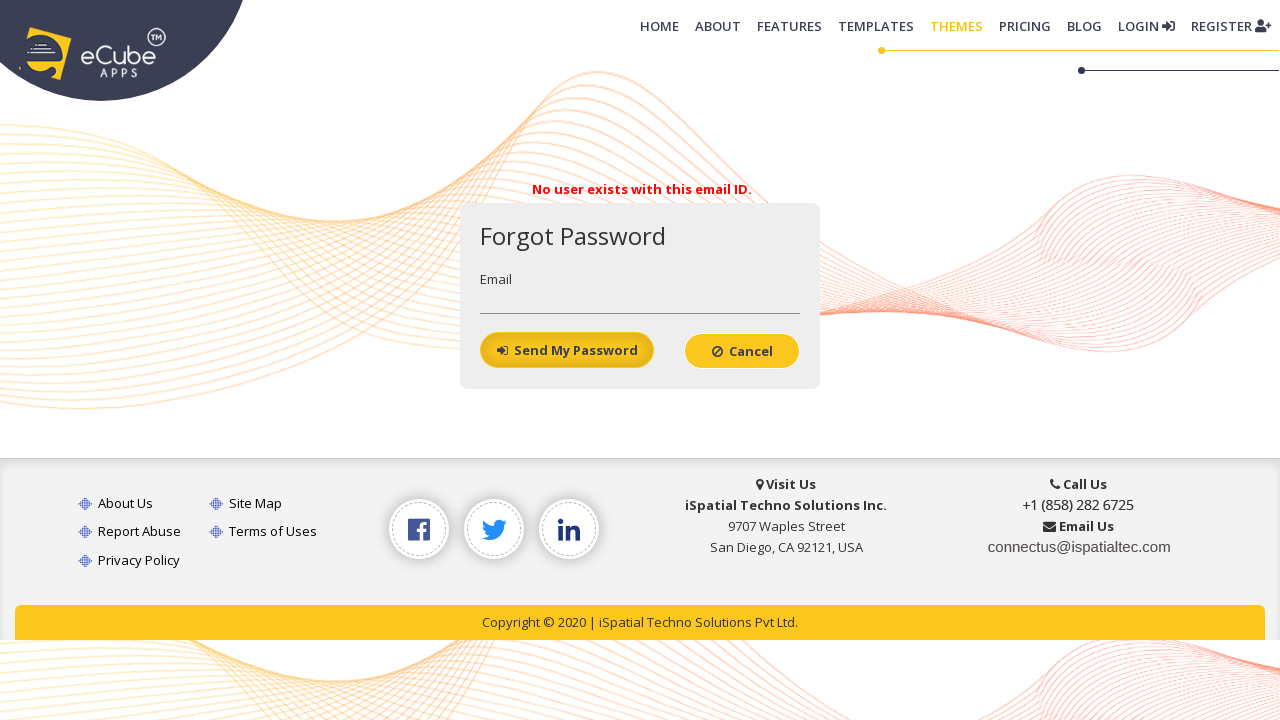

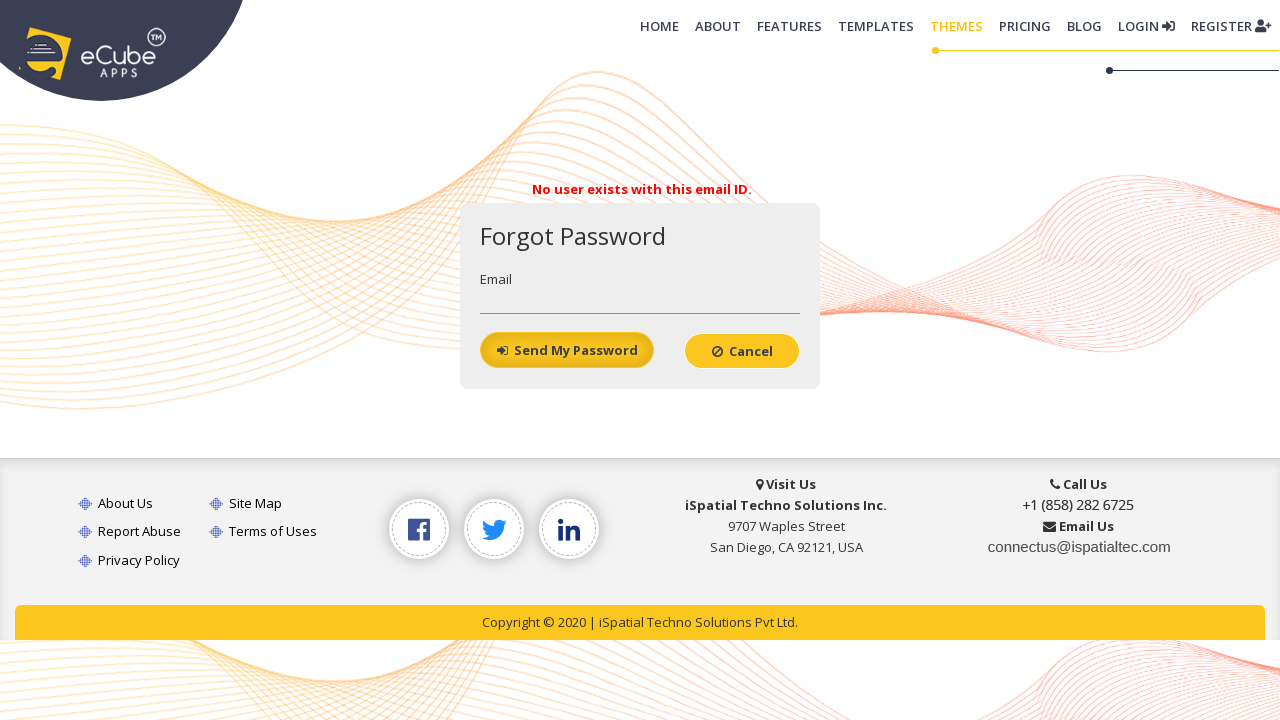